Tests dynamic loading page by clicking Start button and verifying "Hello World!" text appears

Starting URL: http://the-internet.herokuapp.com/dynamic_loading/2

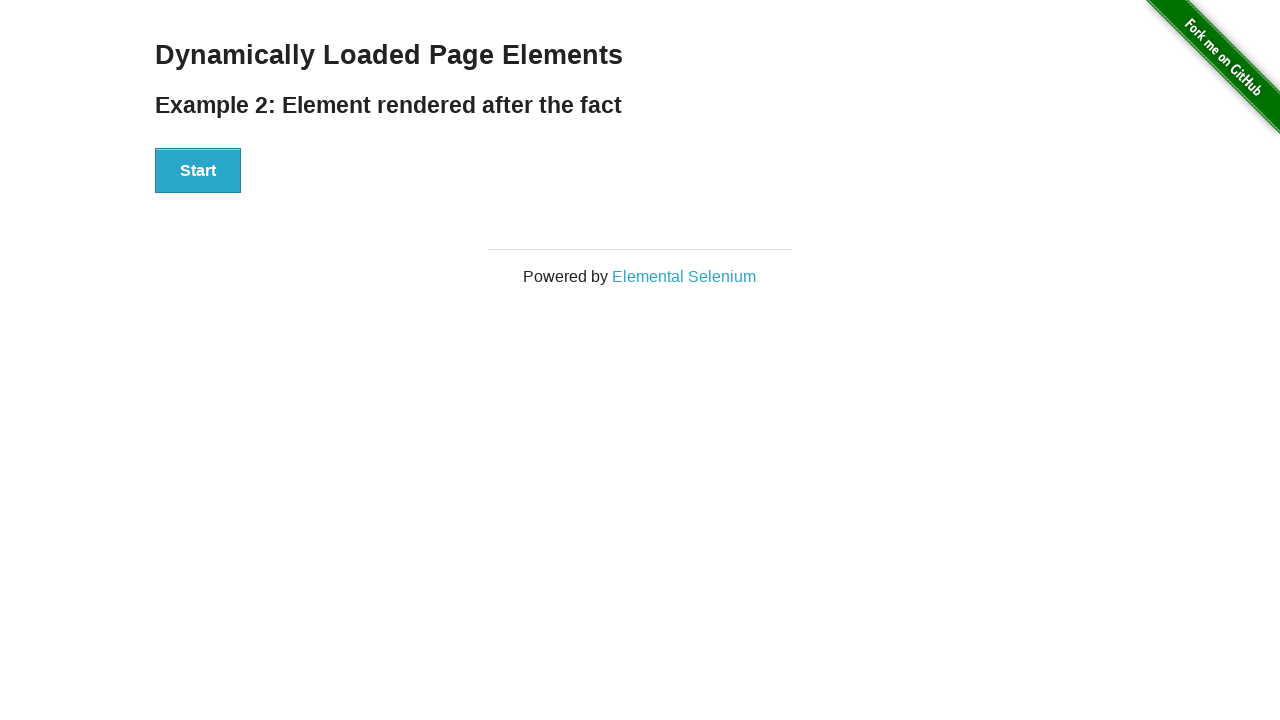

Clicked Start button to initiate dynamic loading at (198, 171) on xpath=//button[text()='Start']
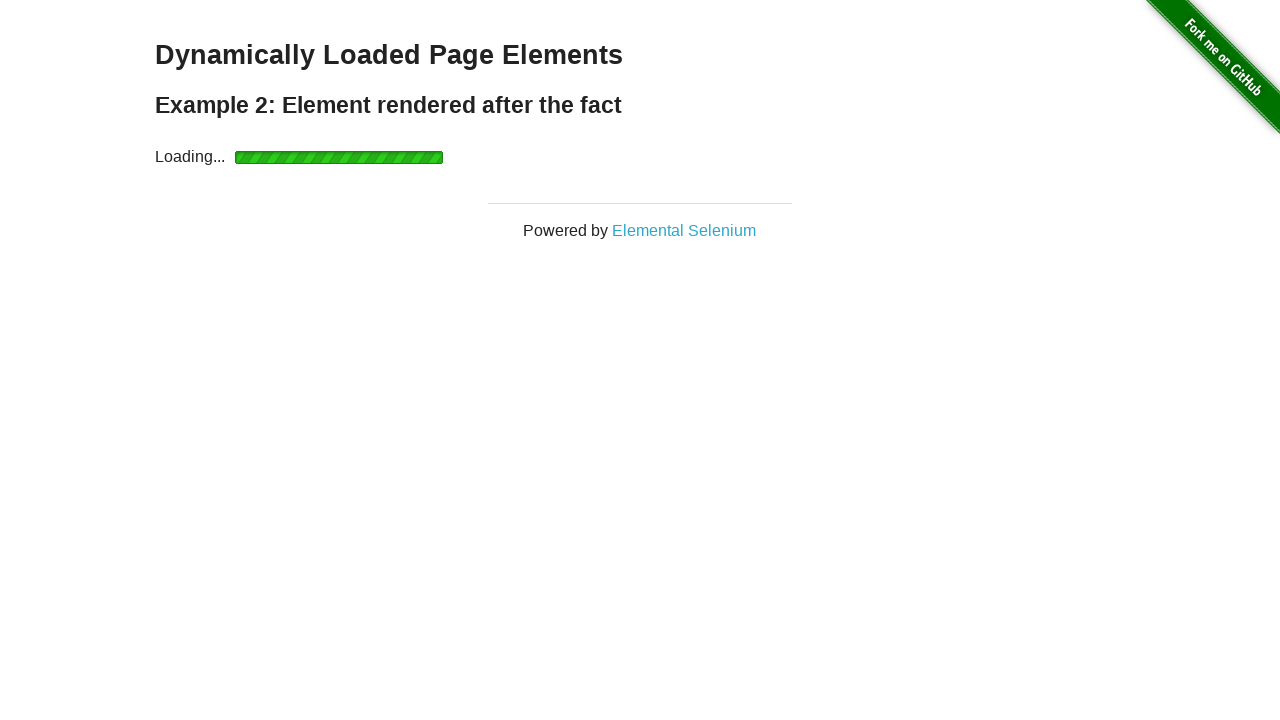

Hello World! text appeared after dynamic loading completed
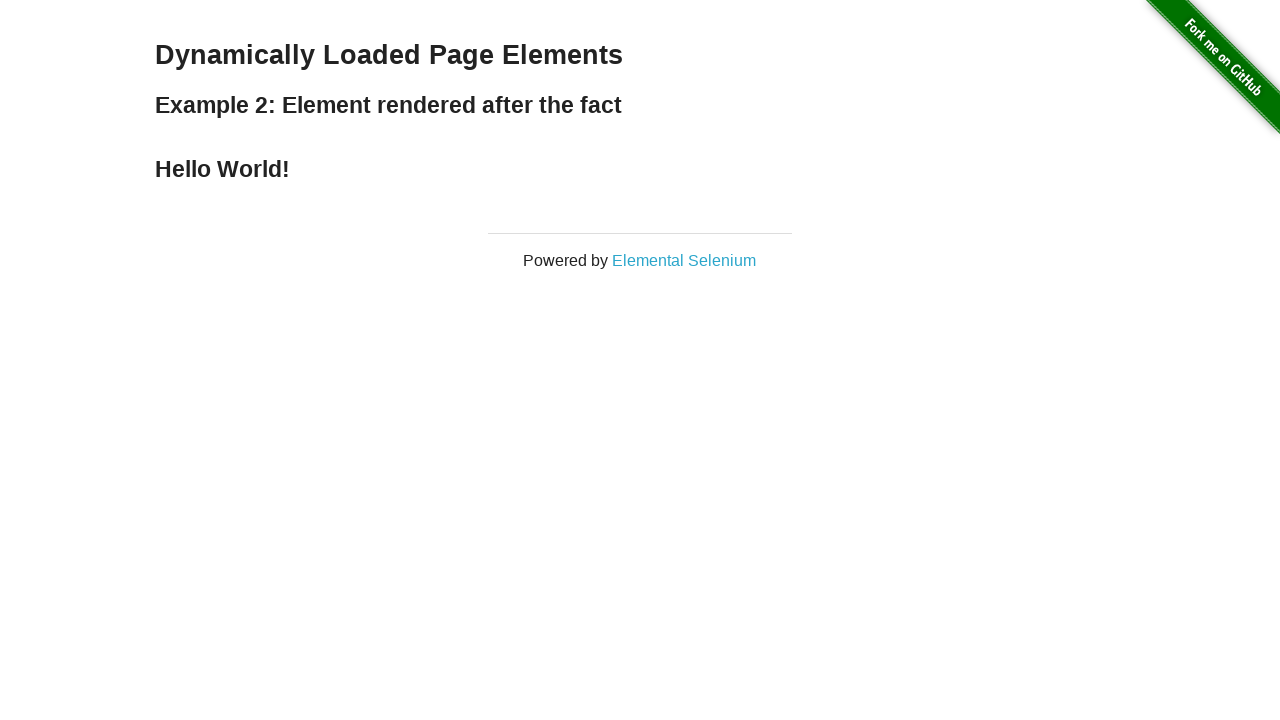

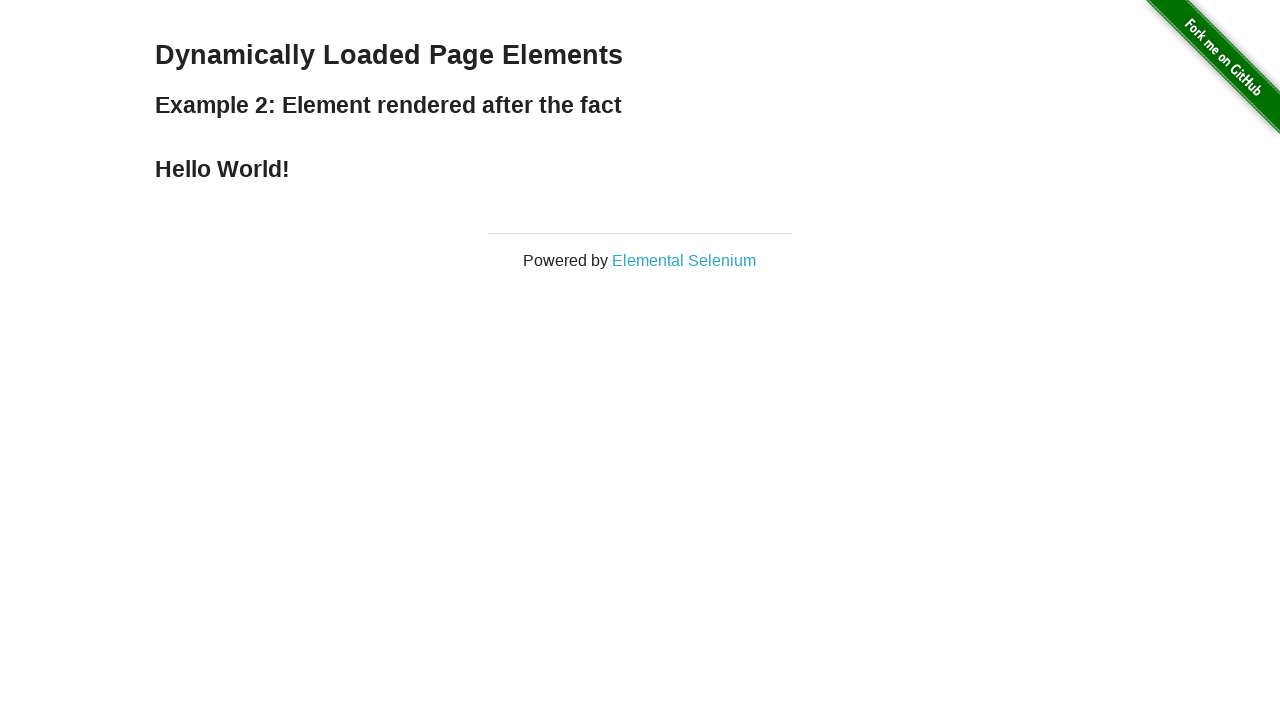